Opens date picker by clicking on date input field

Starting URL: https://bonigarcia.dev/selenium-webdriver-java/web-form.html

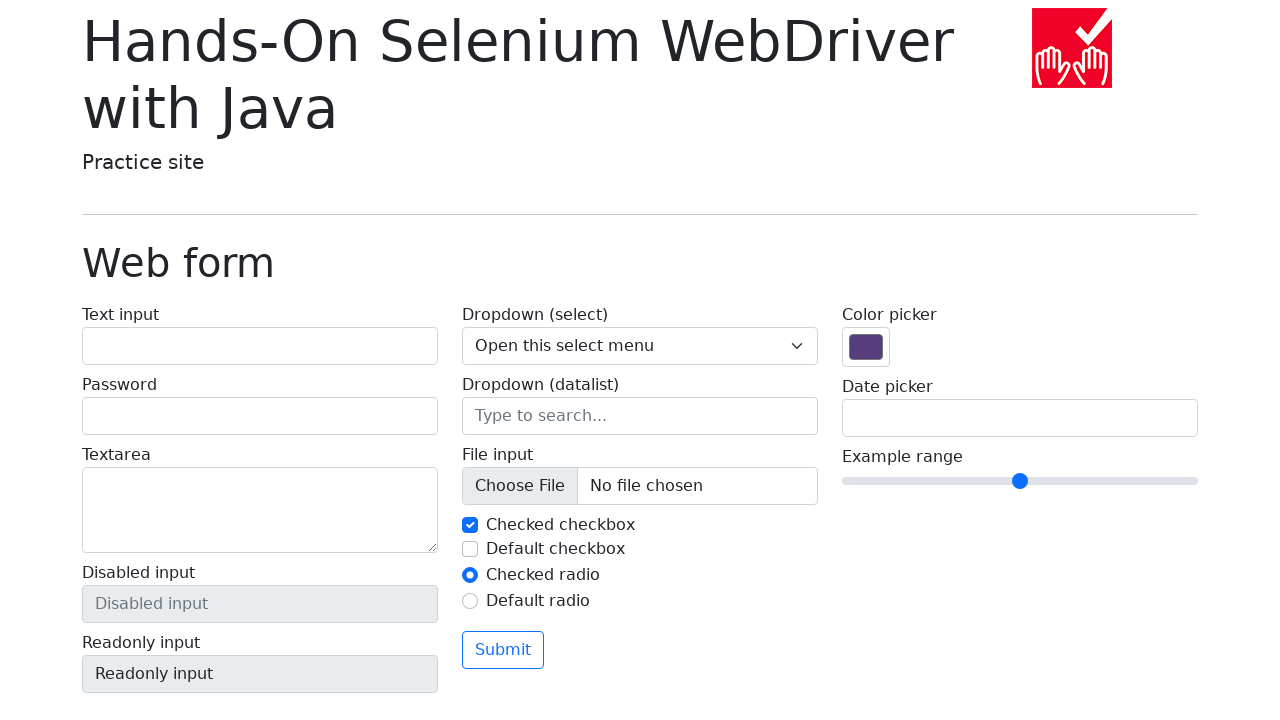

Clicked on date input field to open date picker at (1020, 418) on input[name='my-date']
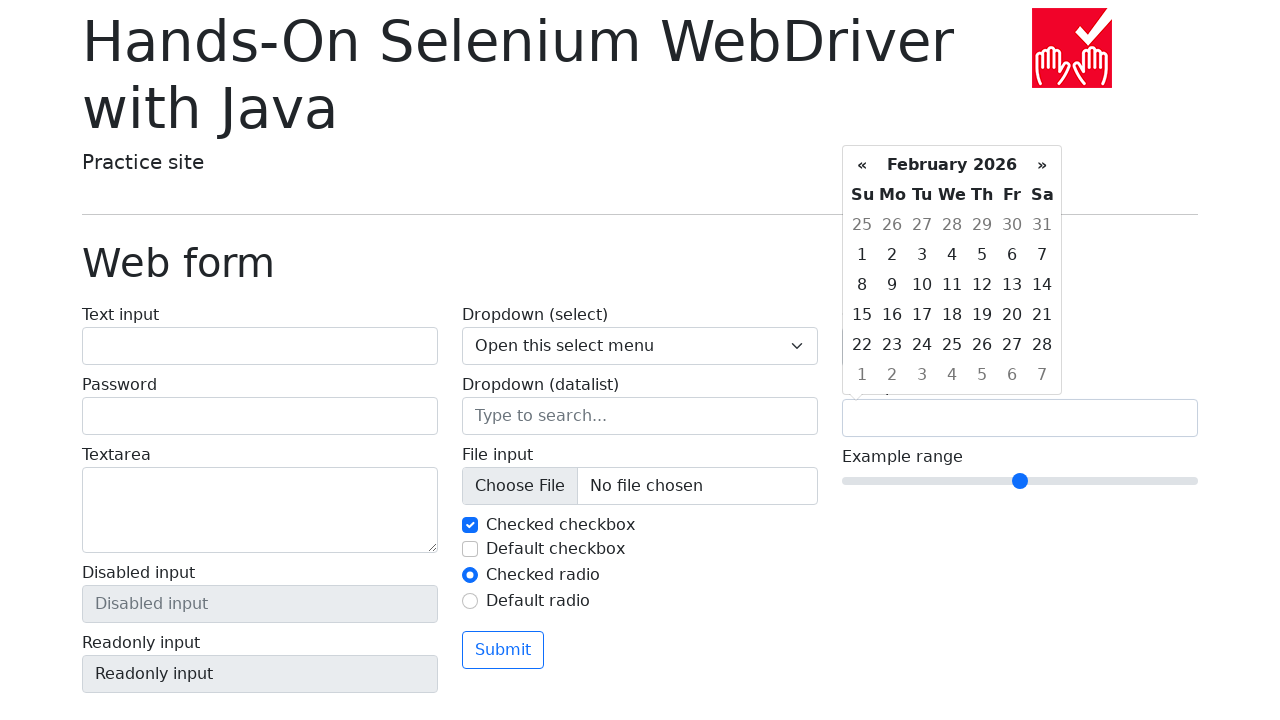

Date picker became visible
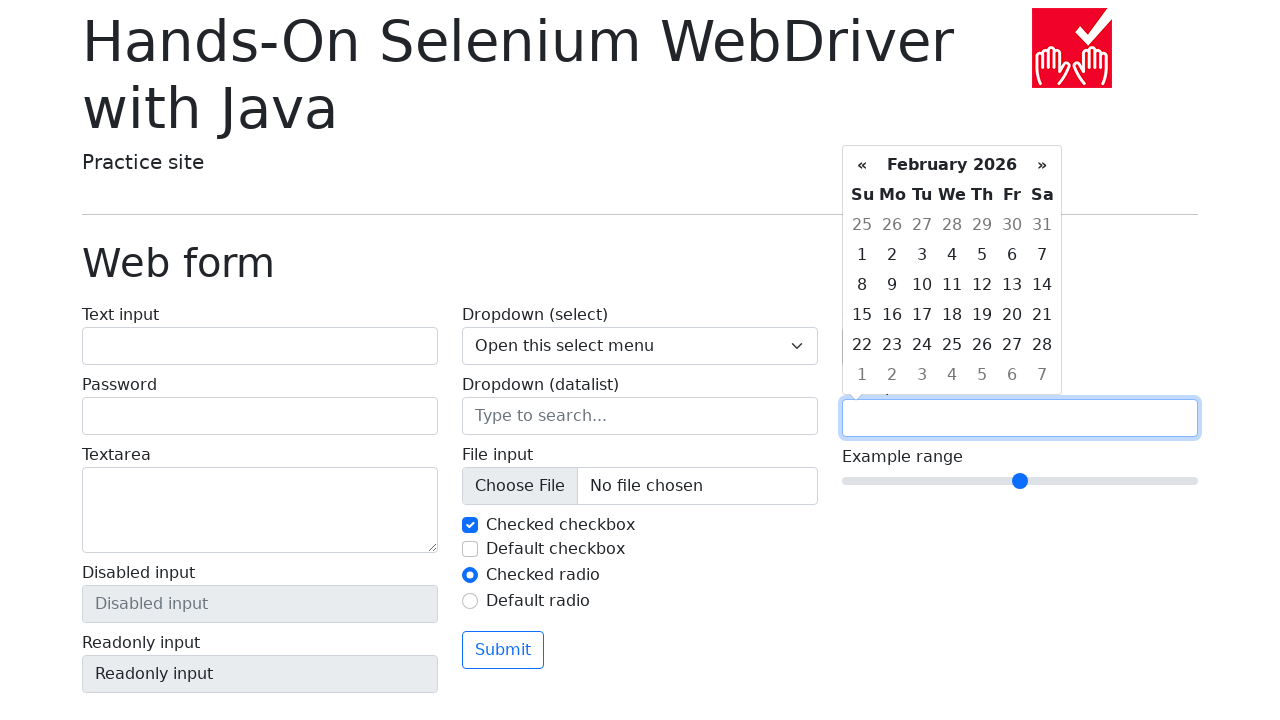

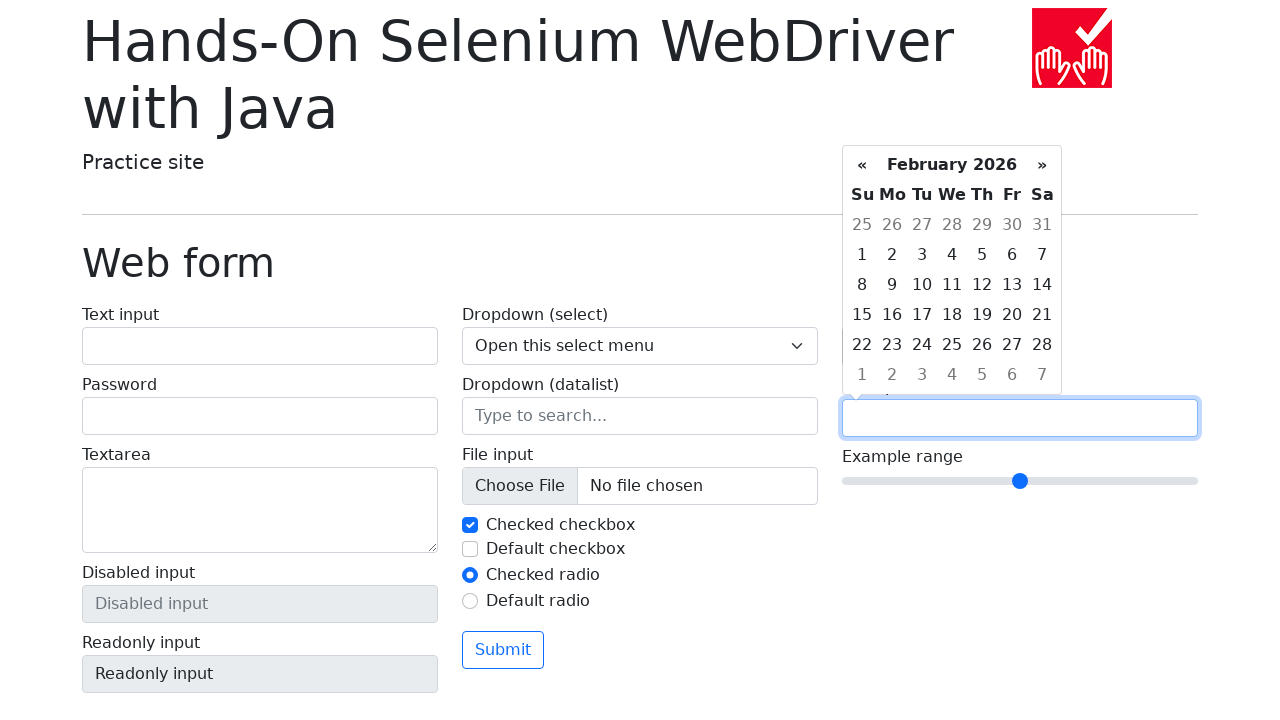